Verifies that after clicking the login link, the URL changes to the correct login page URL

Starting URL: https://the-internet.herokuapp.com/

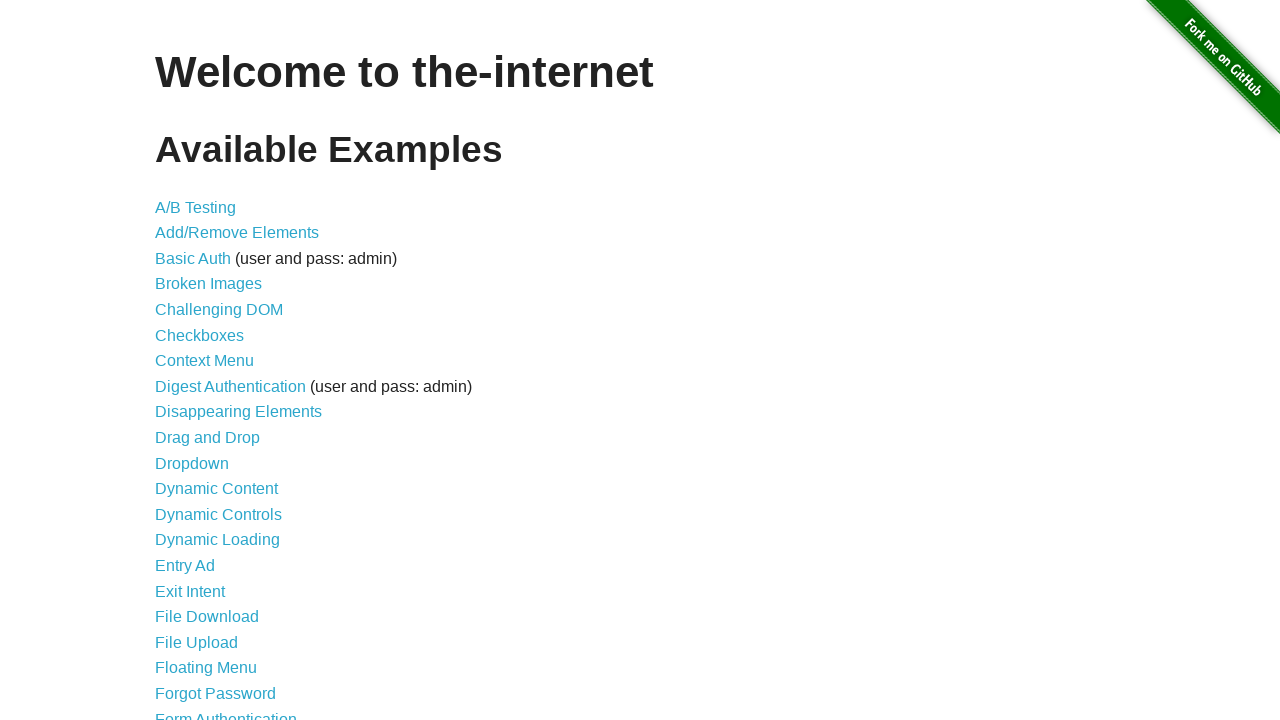

Clicked login link at (226, 712) on a[href='/login']
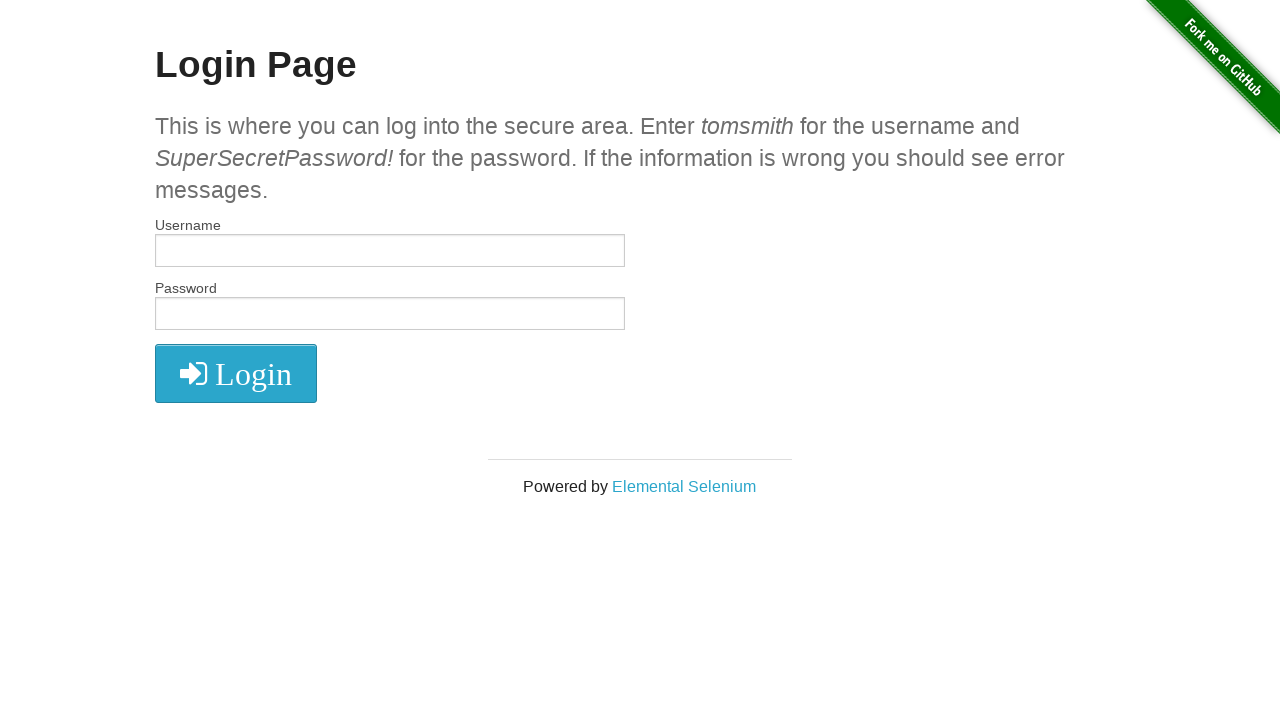

Verified URL changed to login page (https://the-internet.herokuapp.com/login)
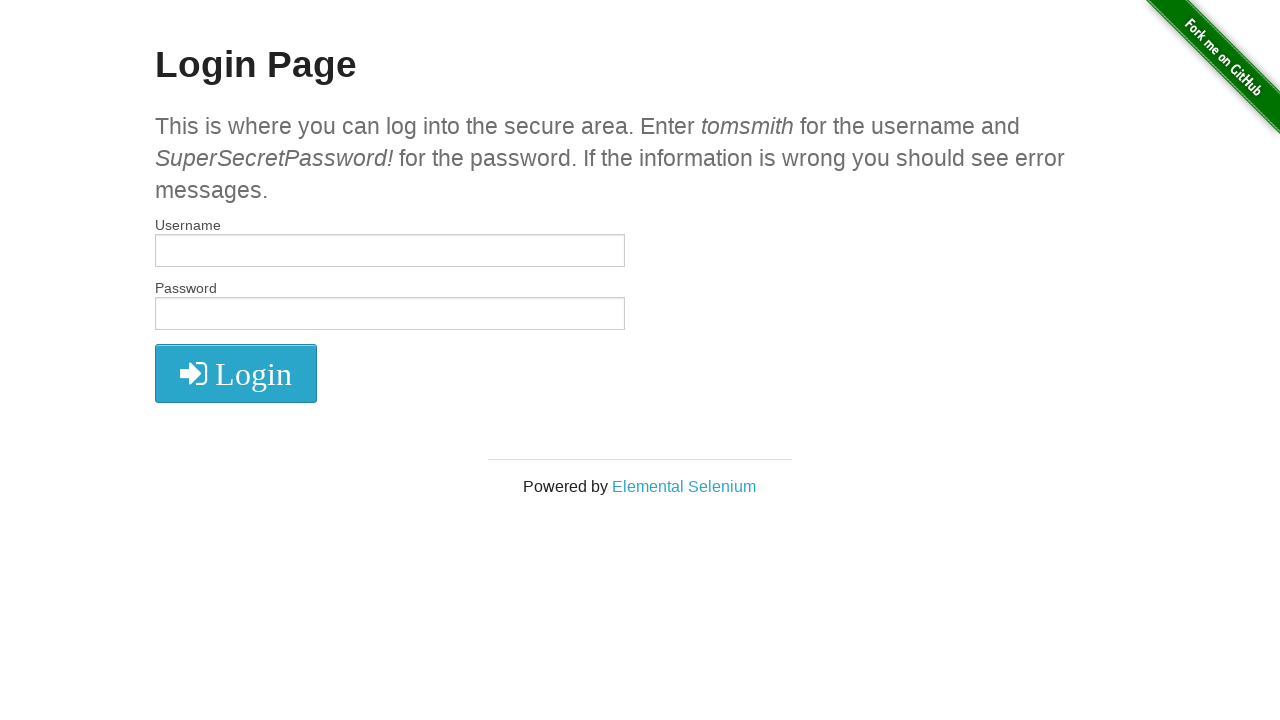

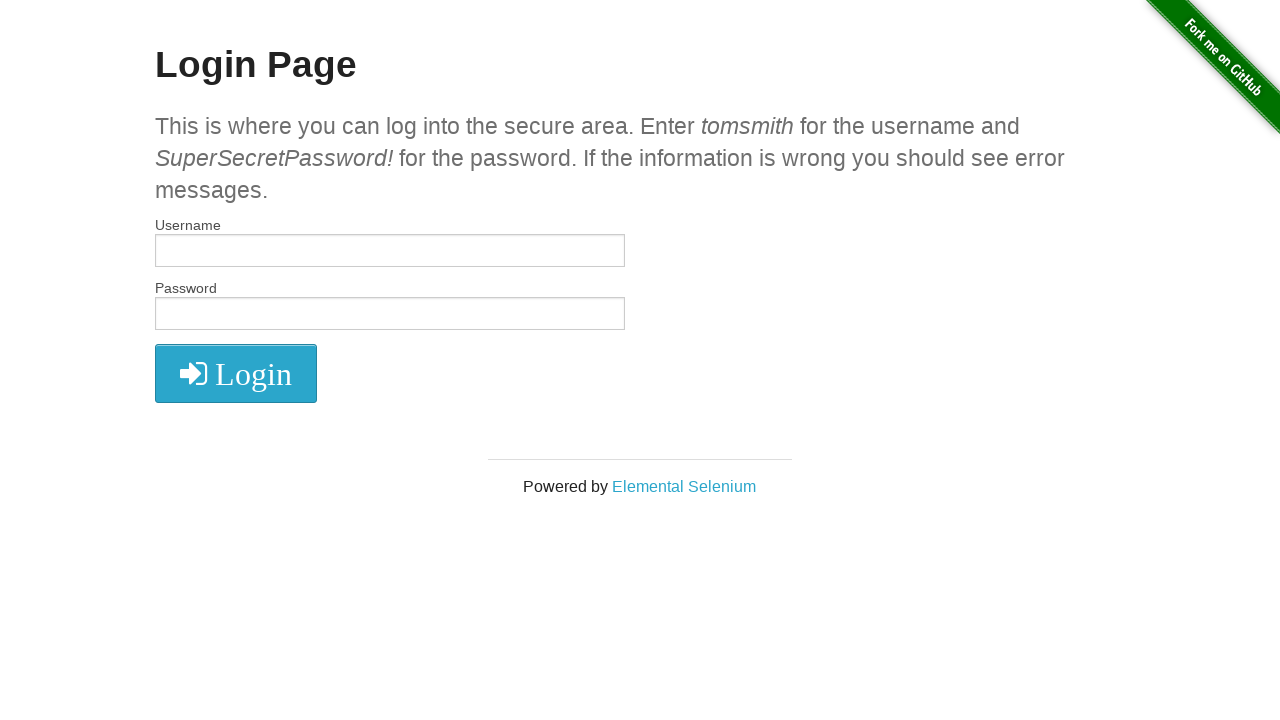